Fills out a web form by entering text into a field and submitting the form

Starting URL: https://www.selenium.dev/selenium/web/web-form.html

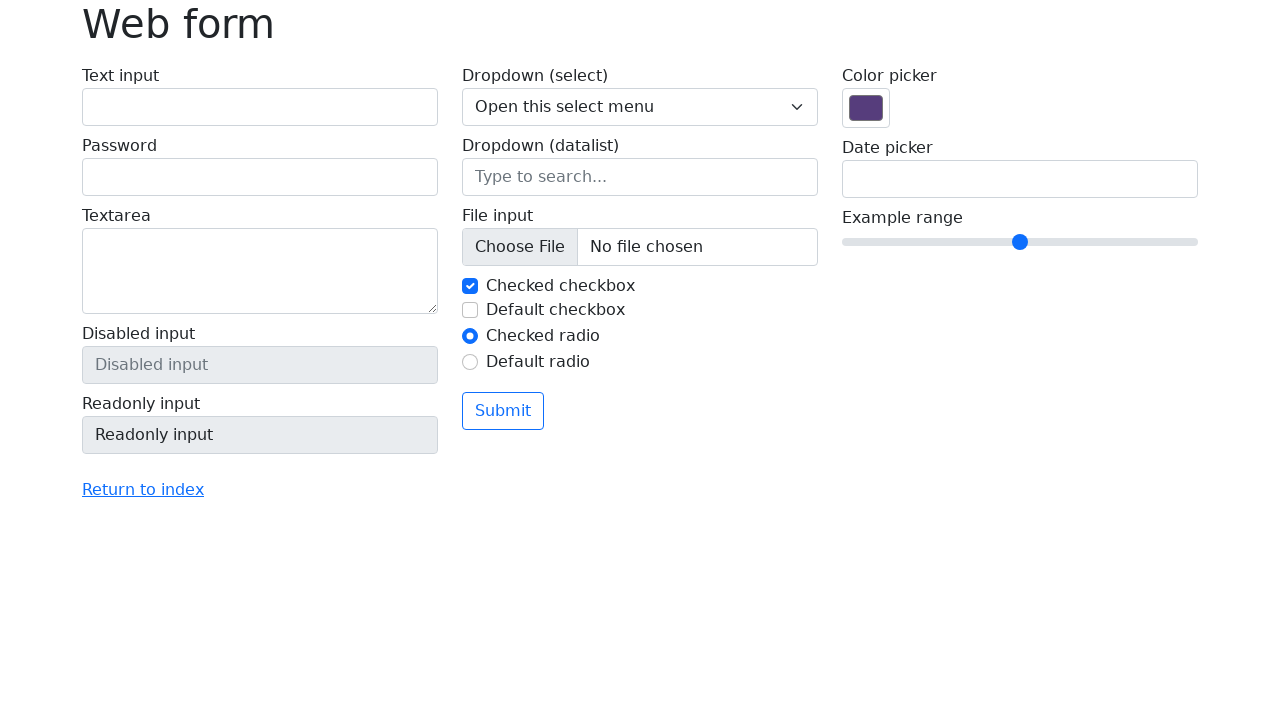

Filled text field with 'Selenium' on input[name='my-text']
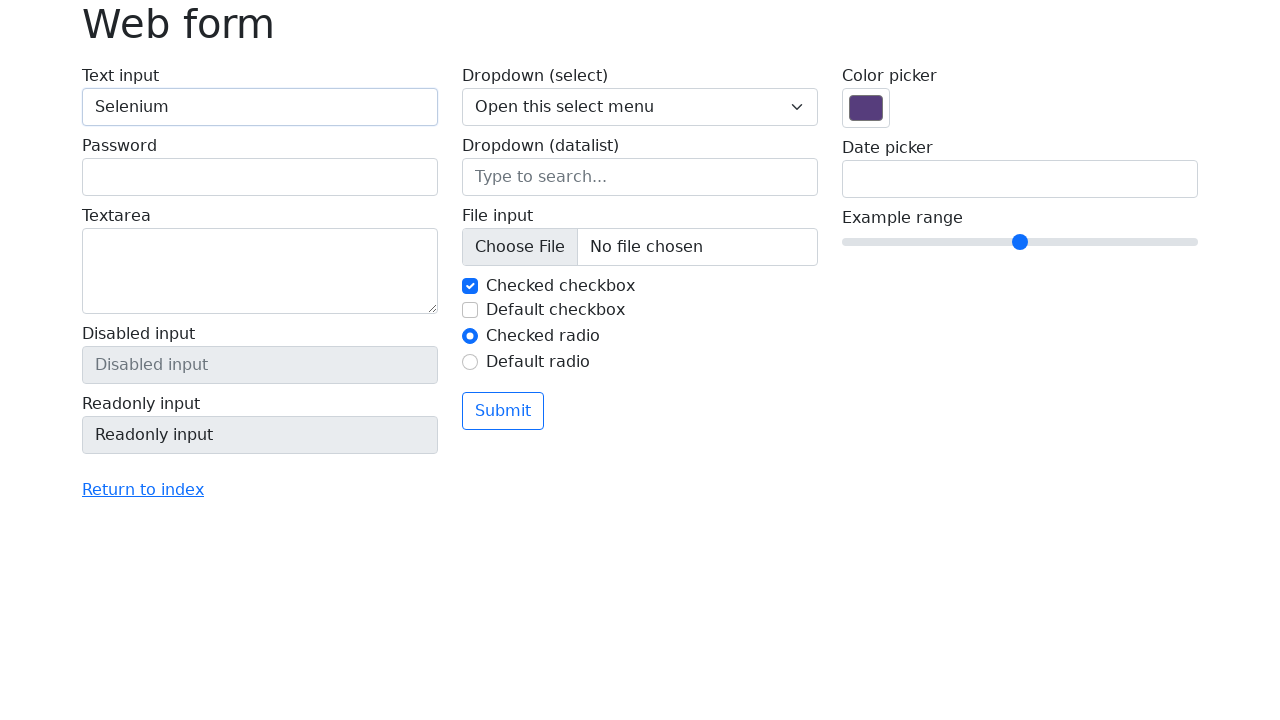

Clicked submit button at (503, 411) on button
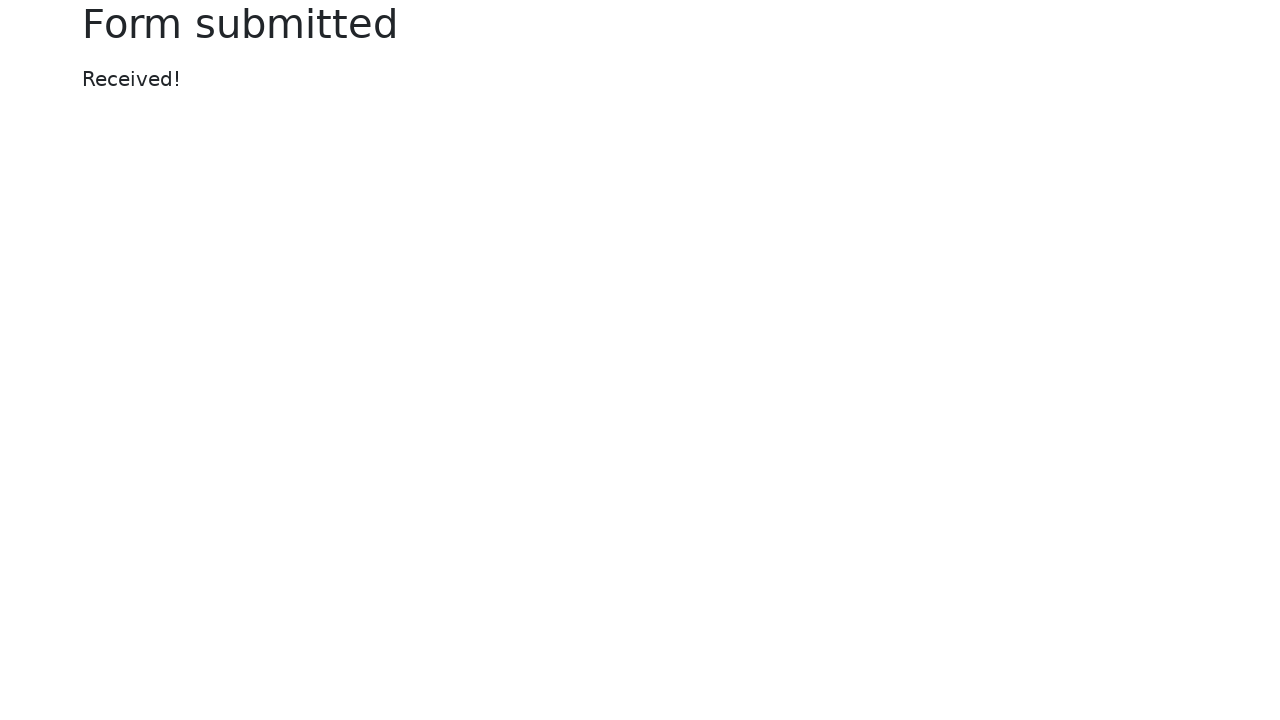

Form submission message appeared
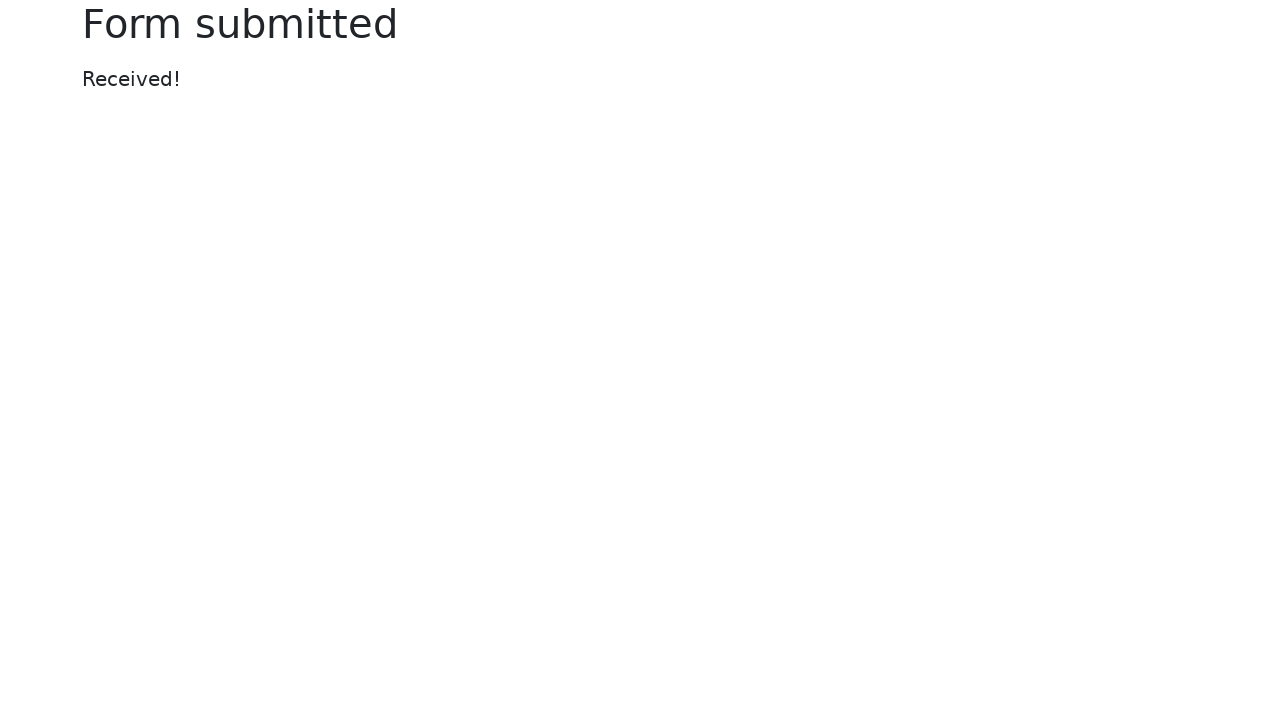

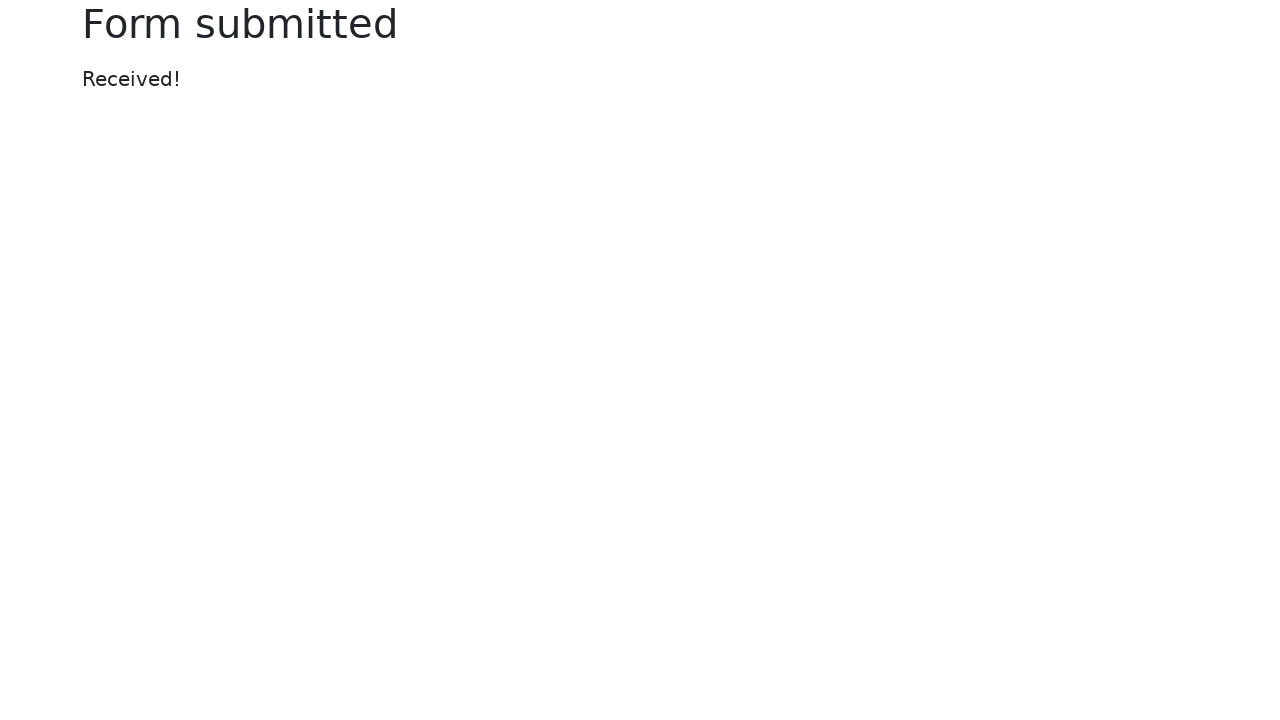